Tests sorting the Due column on table 2 (with semantic class attributes) in ascending order by clicking the dues column header

Starting URL: http://the-internet.herokuapp.com/tables

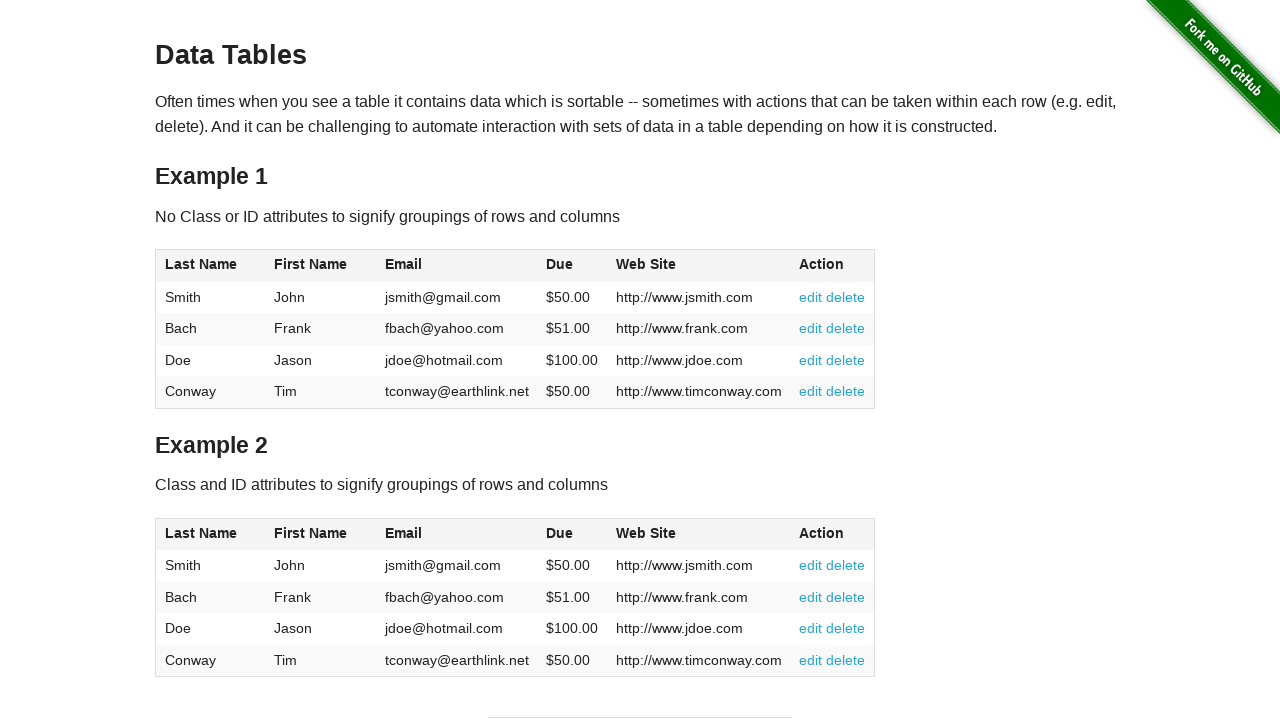

Clicked the Dues column header on table 2 to sort ascending at (560, 533) on #table2 thead .dues
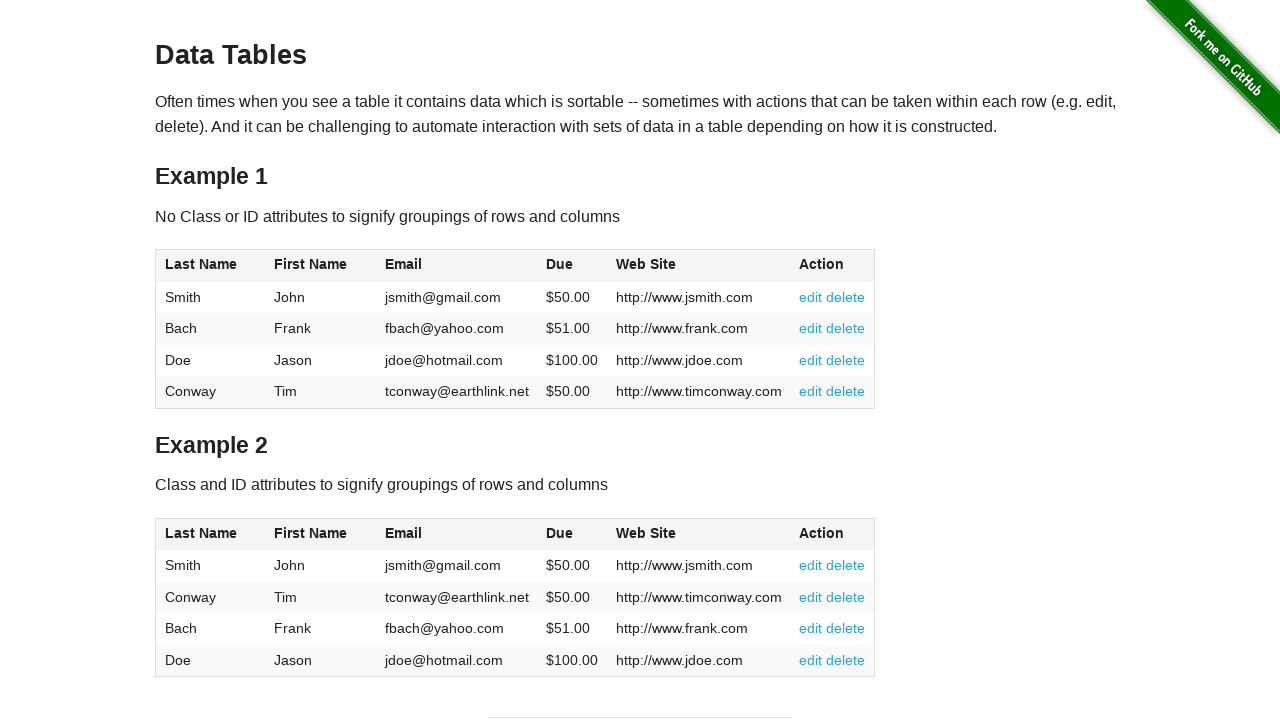

Verified that table 2 Dues column is sorted and visible
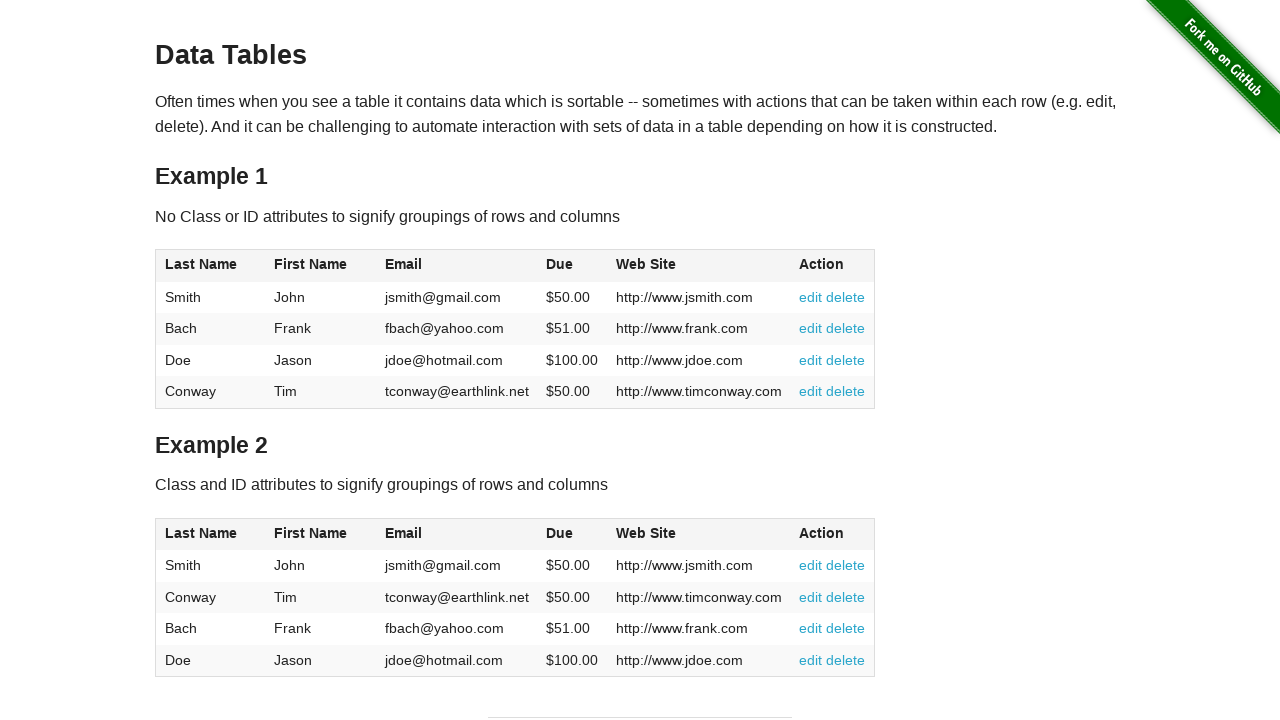

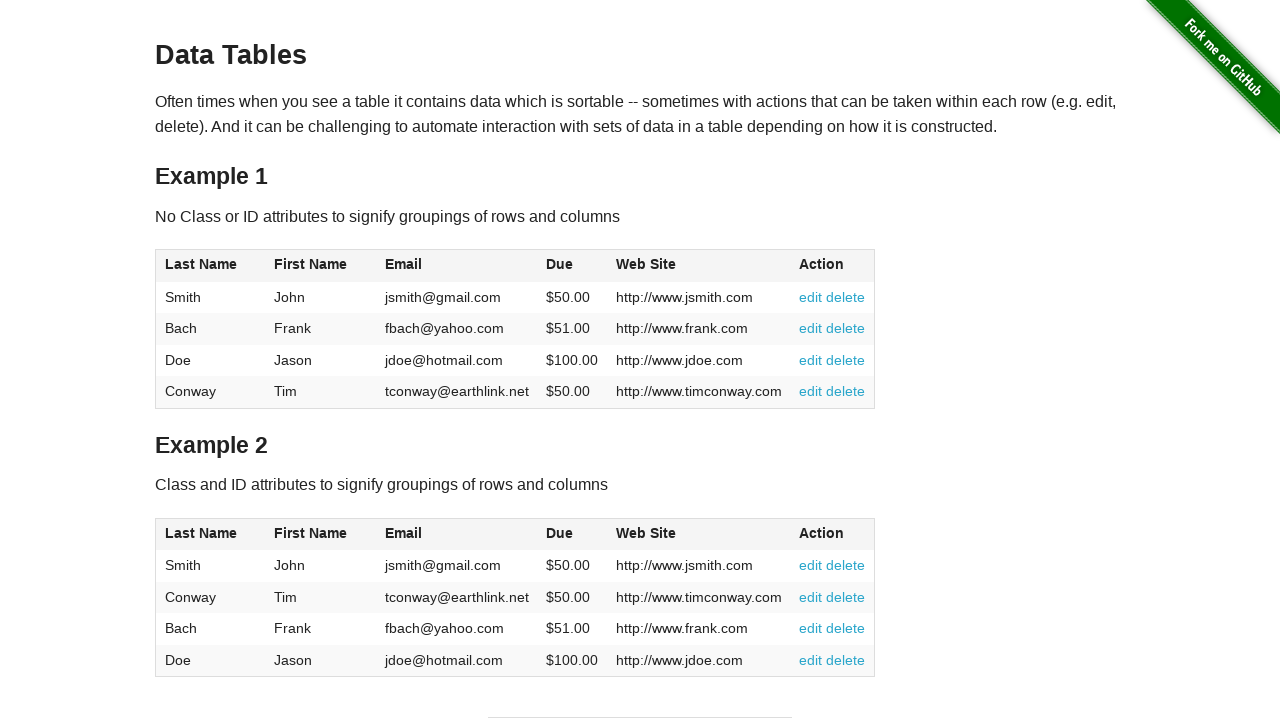